Navigates to a blog page and retrieves the value attribute of a textbox element to verify it exists and has content

Starting URL: http://omayo.blogspot.com/

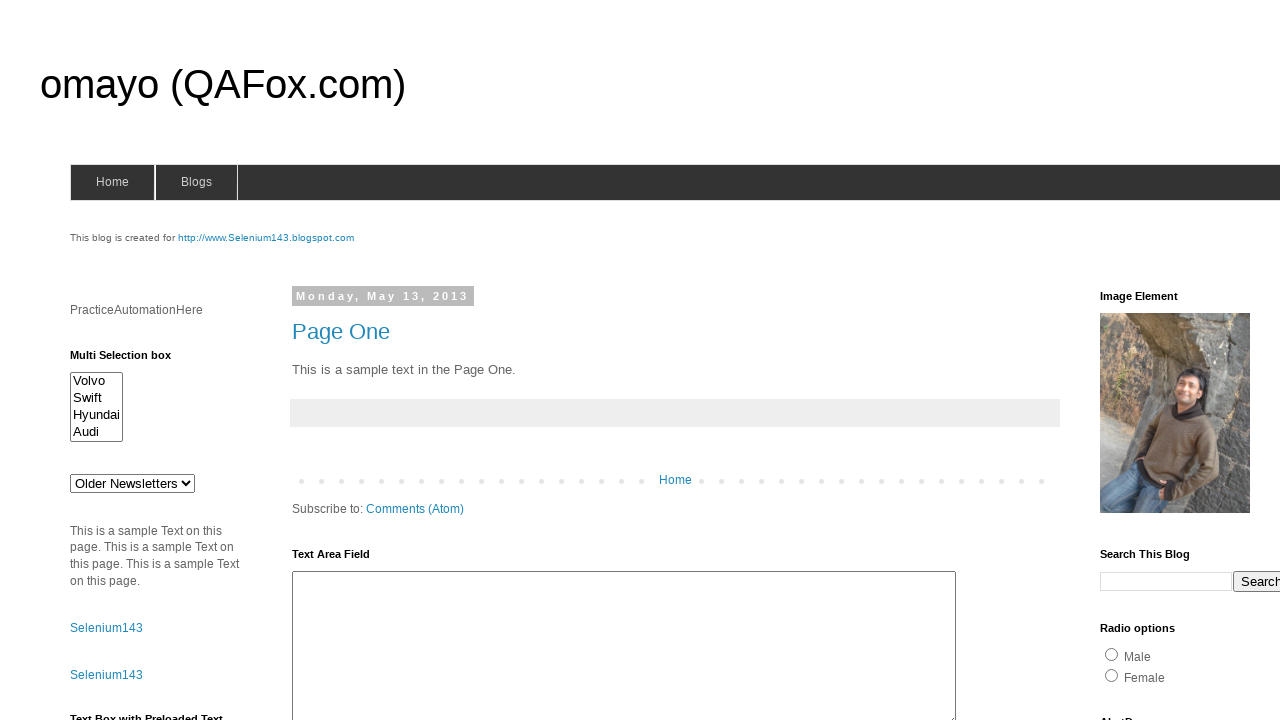

Navigated to blog page http://omayo.blogspot.com/
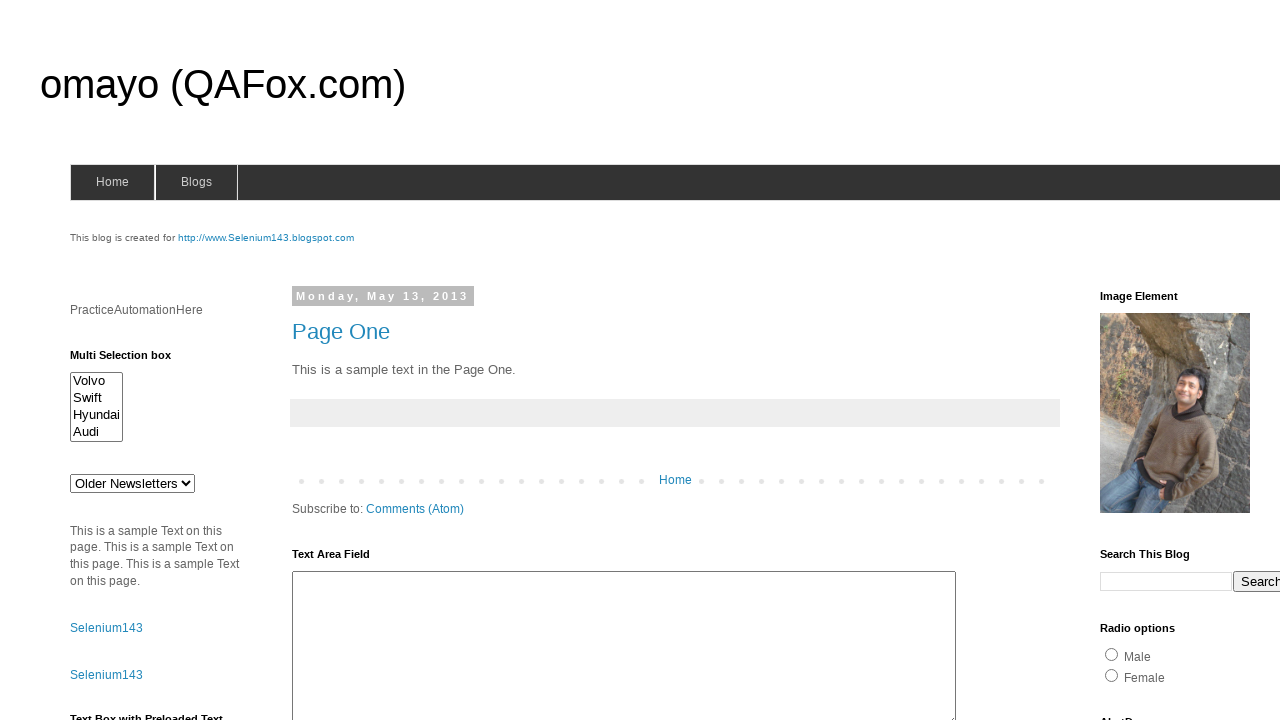

Retrieved value attribute from textbox element
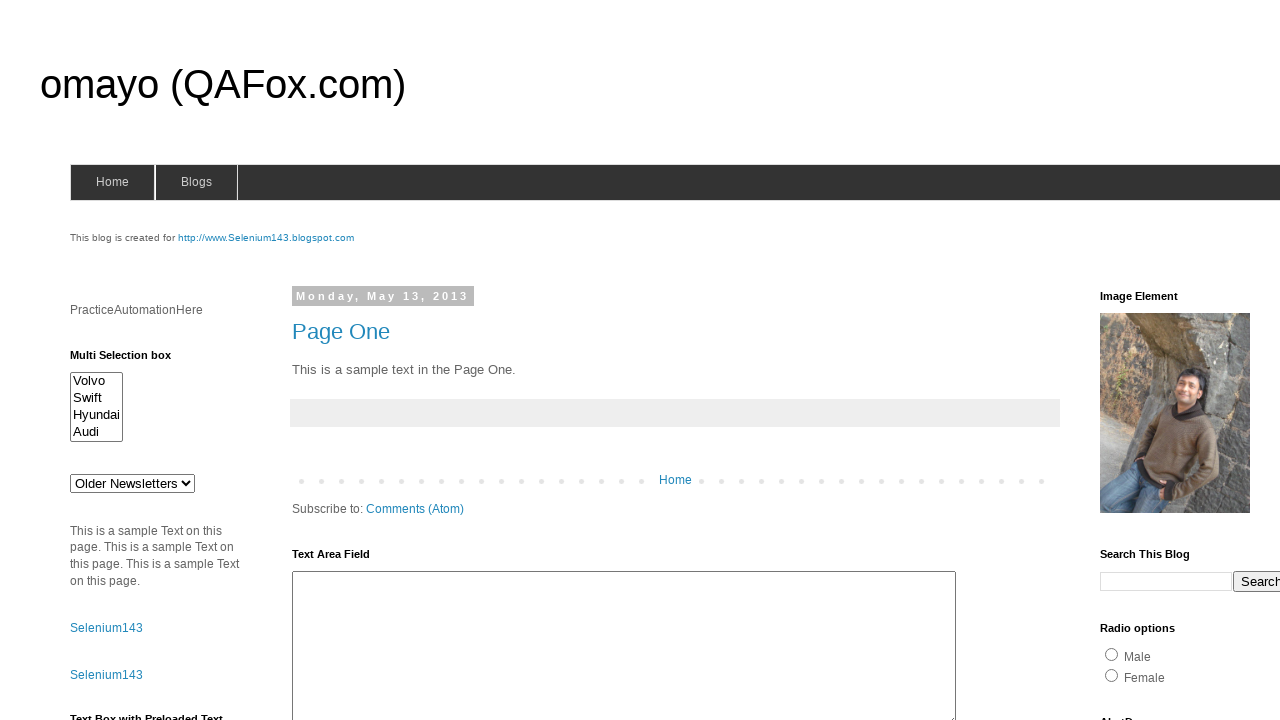

Textbox value verified: Selenium WebDriver
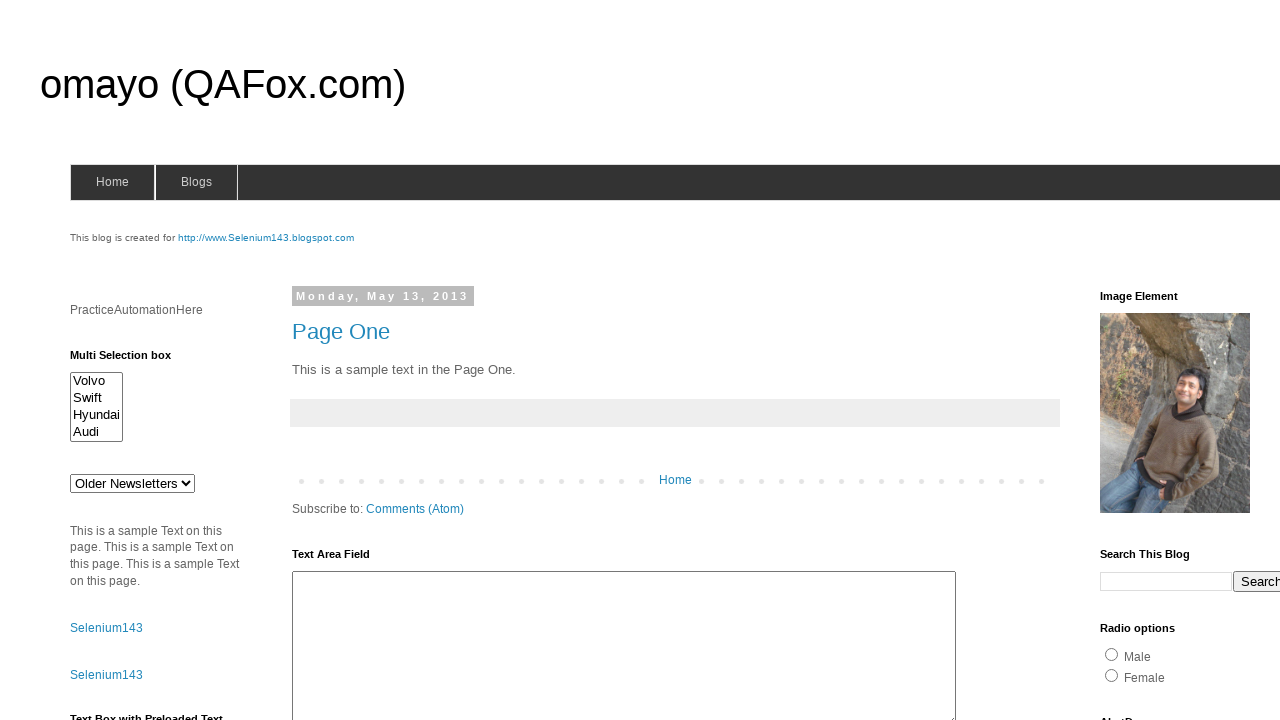

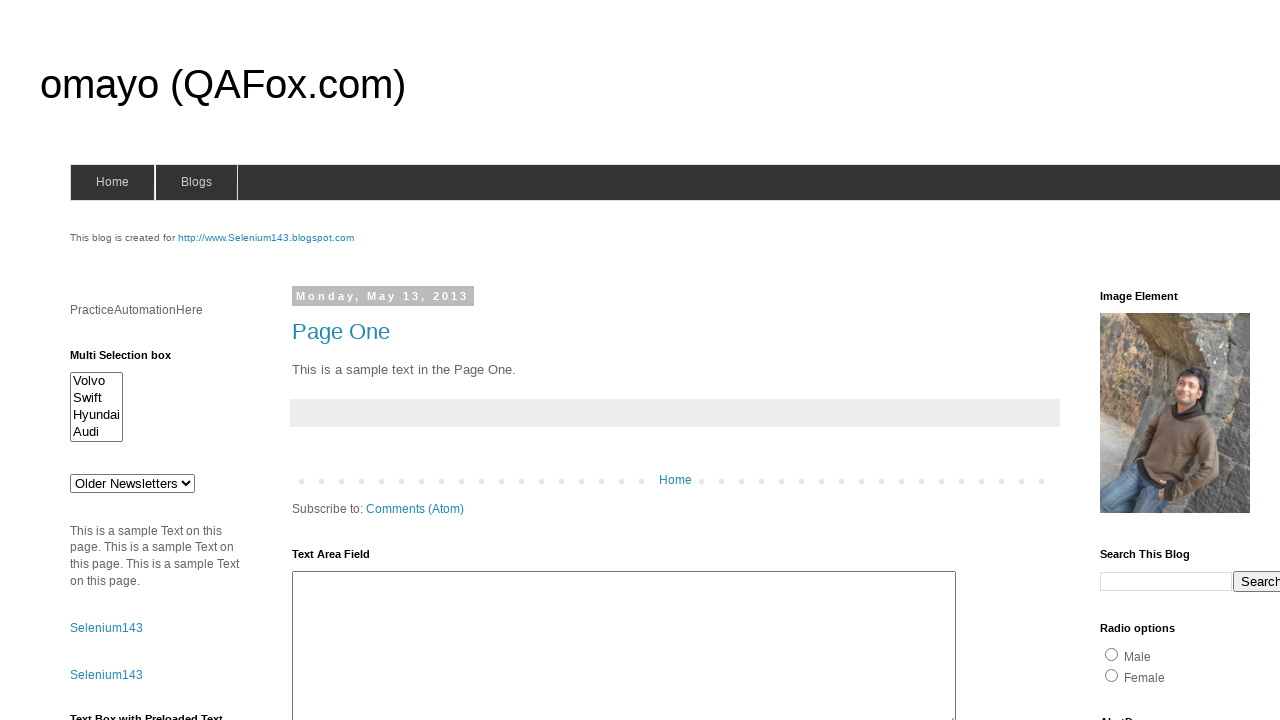